Tests interaction with nested shadow DOM elements by accessing shadow roots and retrieving text content from elements within them

Starting URL: http://watir.com/examples/shadow_dom.html

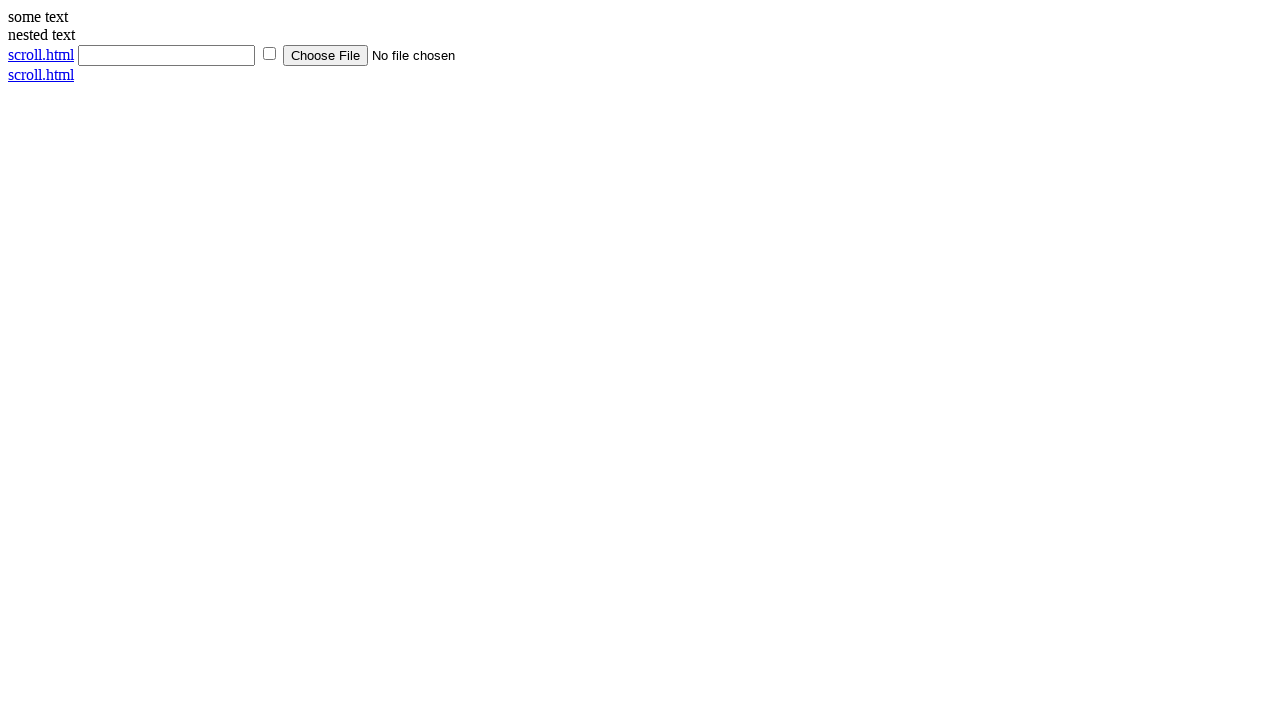

Navigated to shadow DOM example page
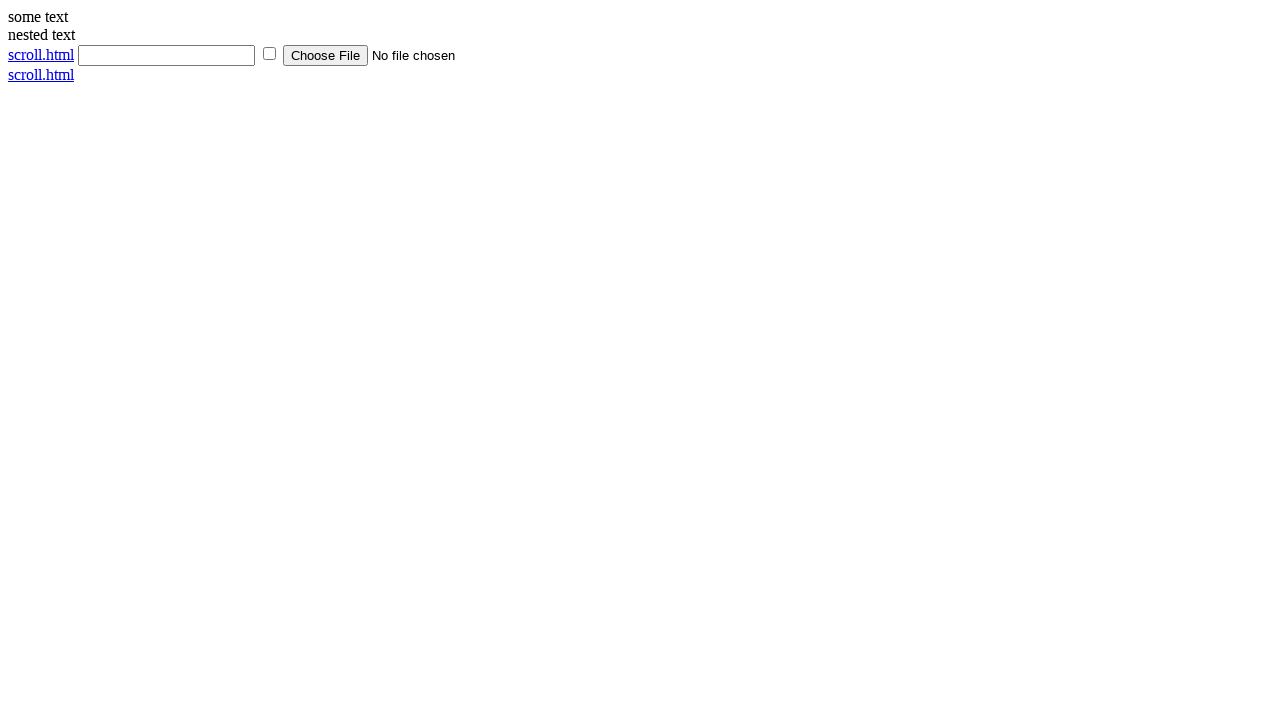

Located main shadow host element
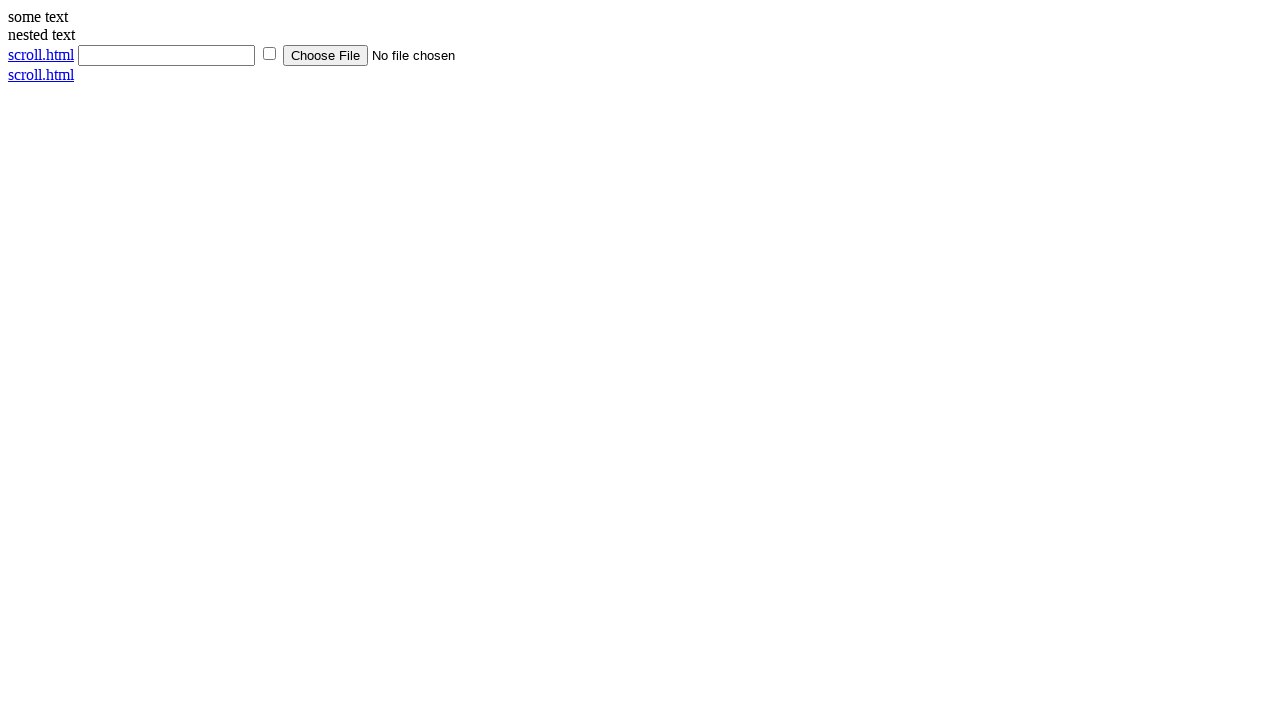

Retrieved text from shadow DOM content: 'some text'
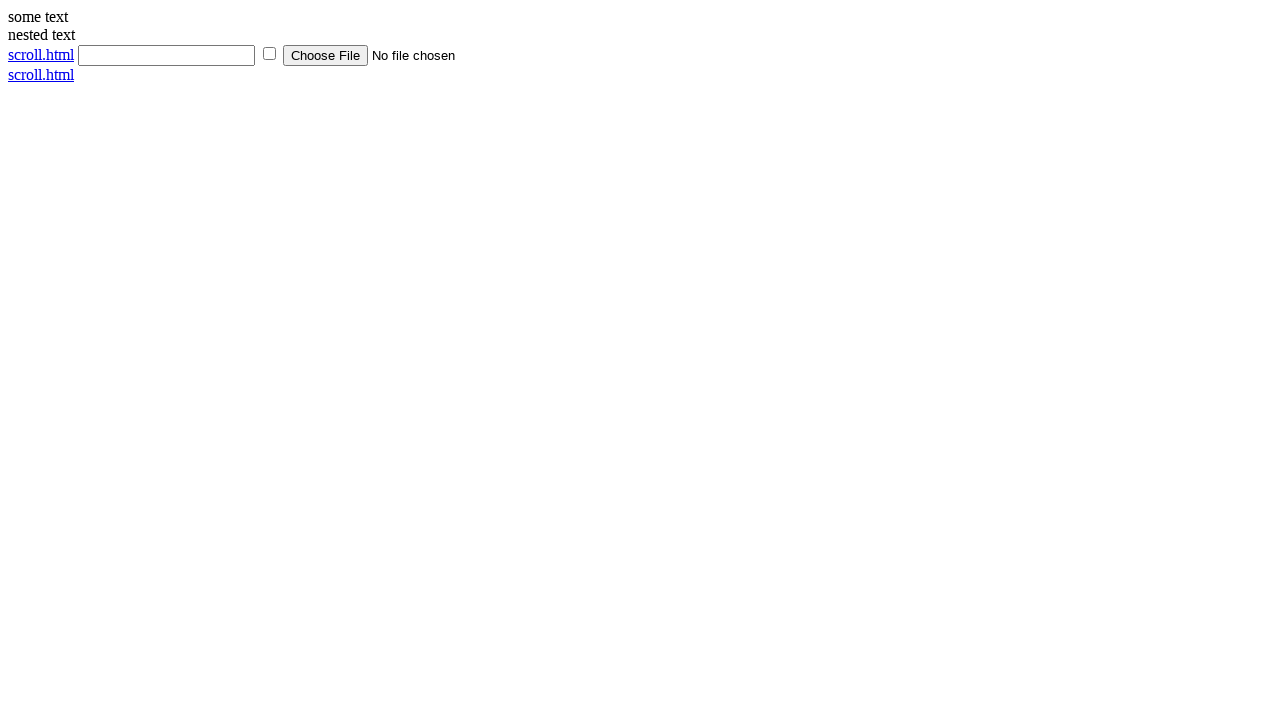

Retrieved text from nested shadow DOM content: 'nested text'
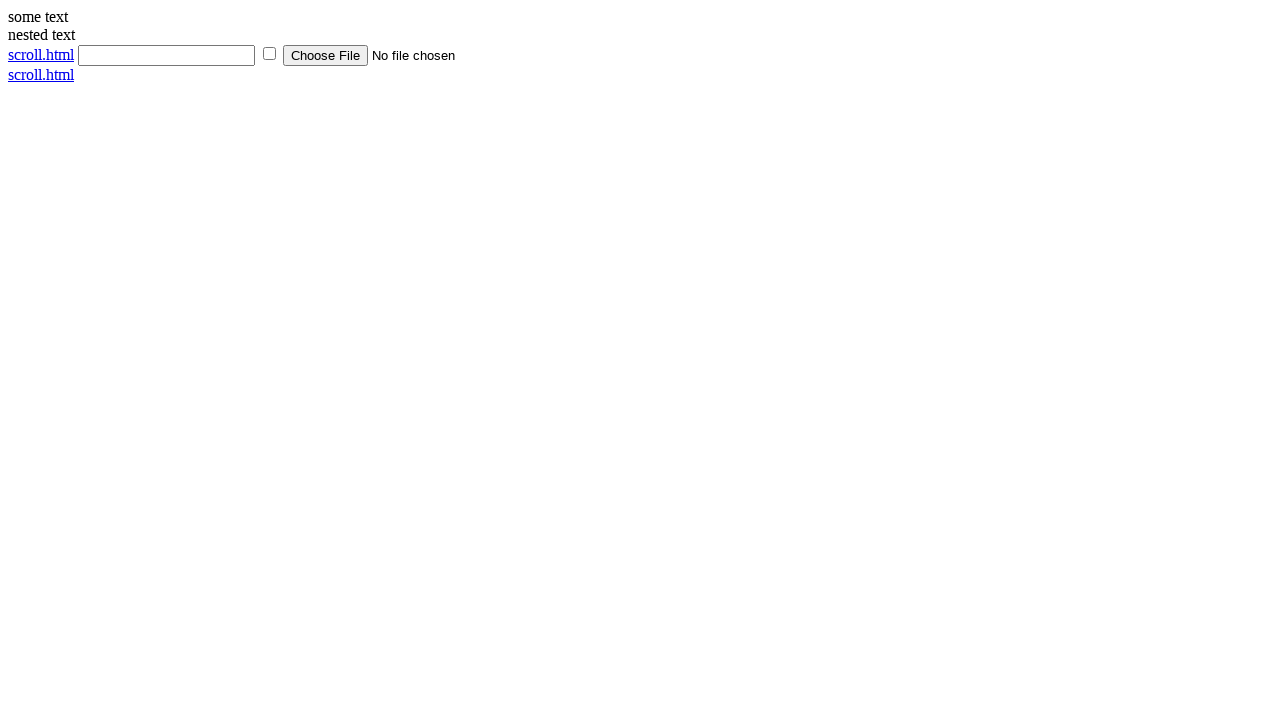

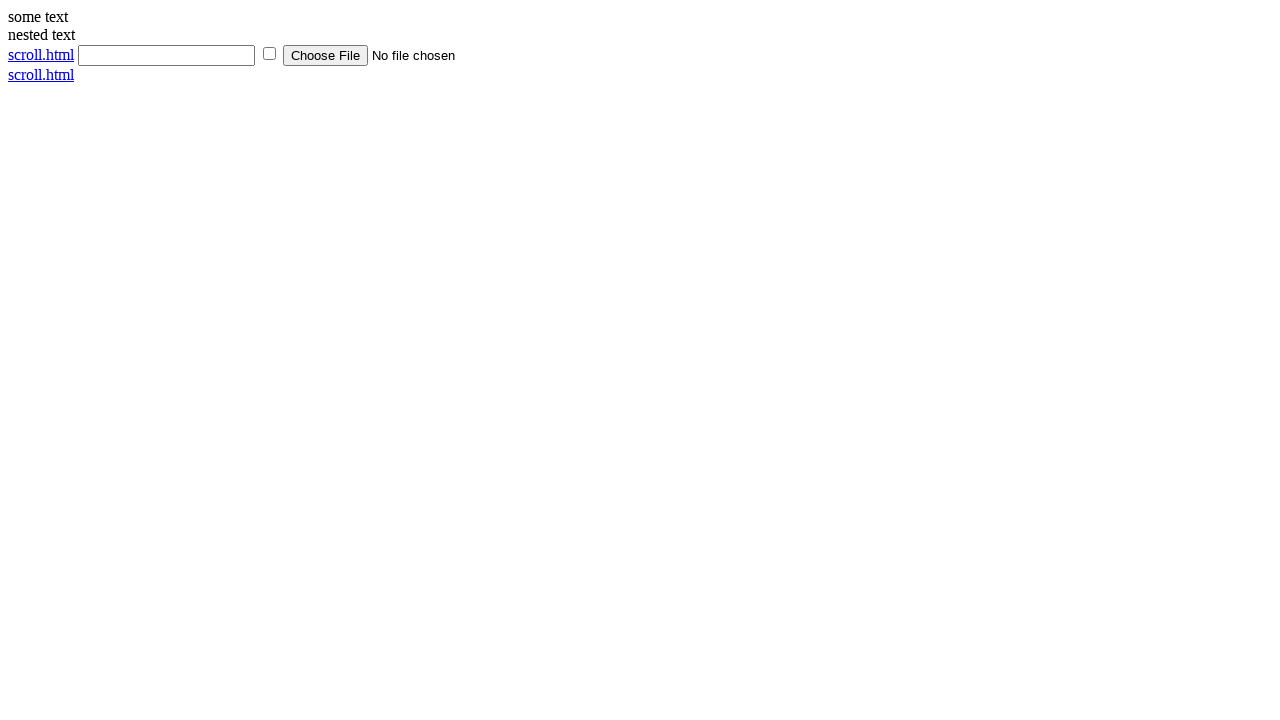